Tests the user registration flow on demoblaze.com by opening the sign-up modal, filling in a random username and password, and submitting the registration form.

Starting URL: https://www.demoblaze.com/

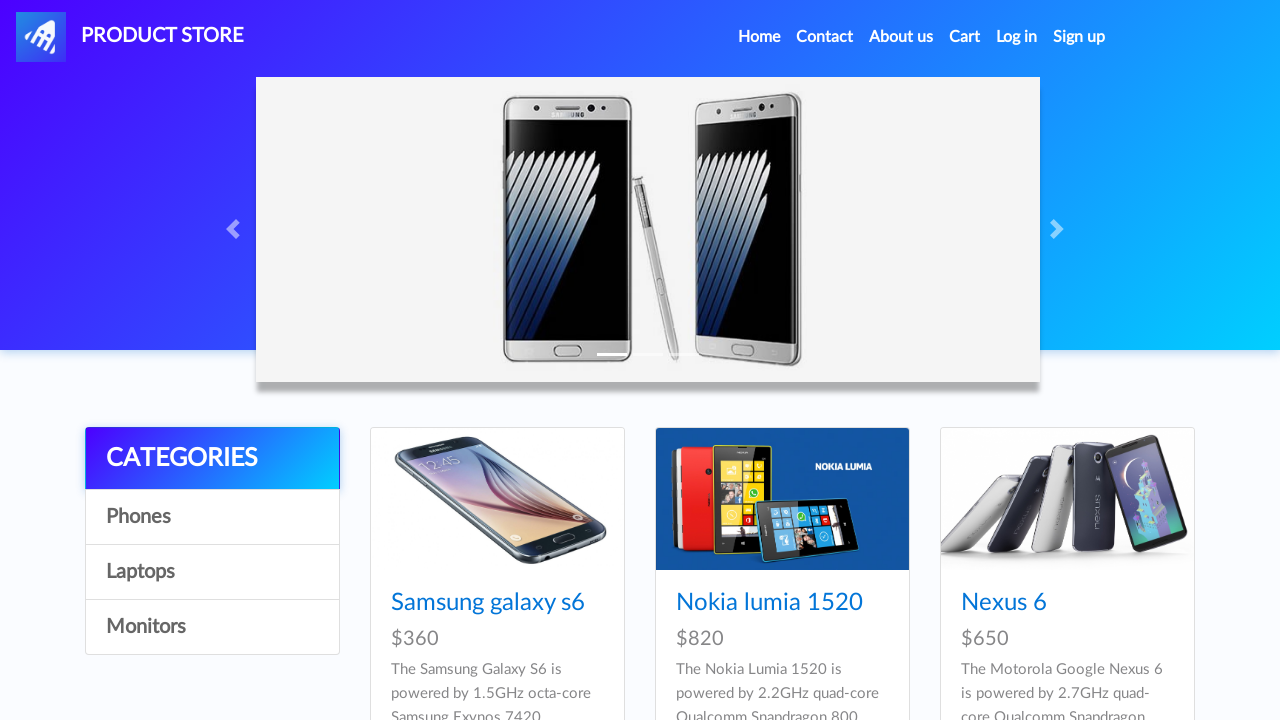

Clicked Sign Up link to open registration modal at (1079, 37) on #signin2
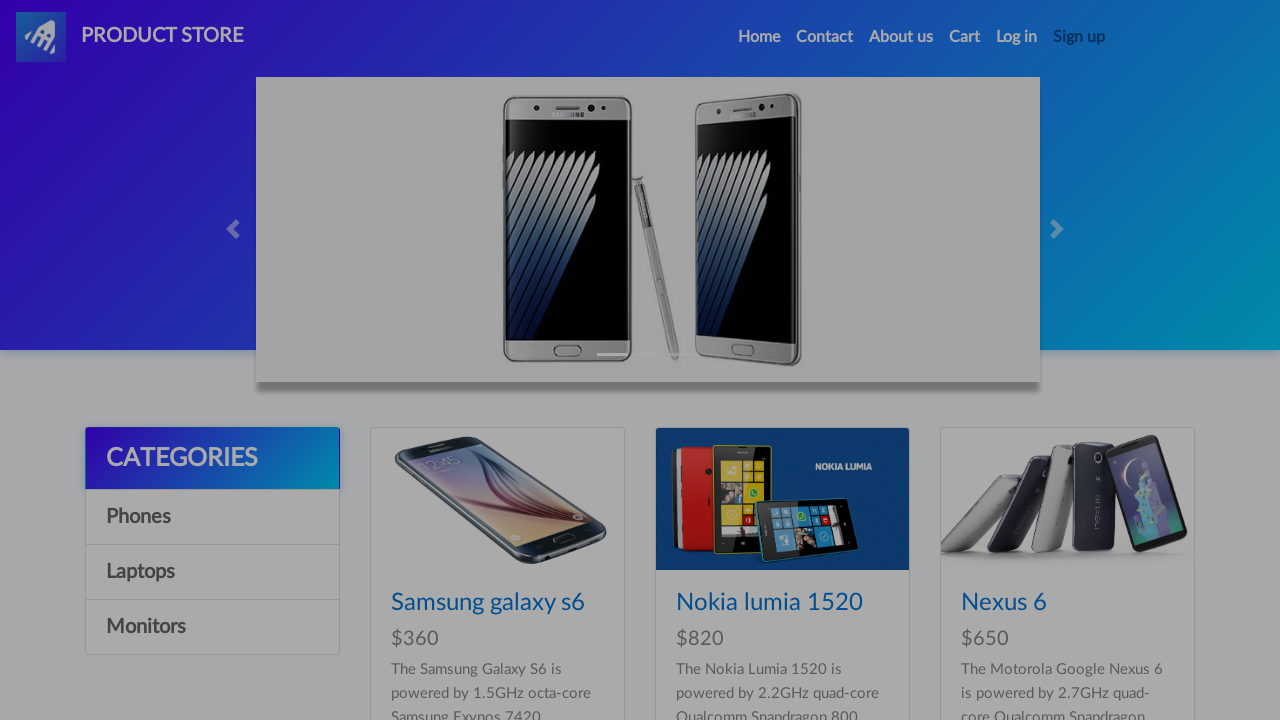

Sign-up modal loaded and username field is visible
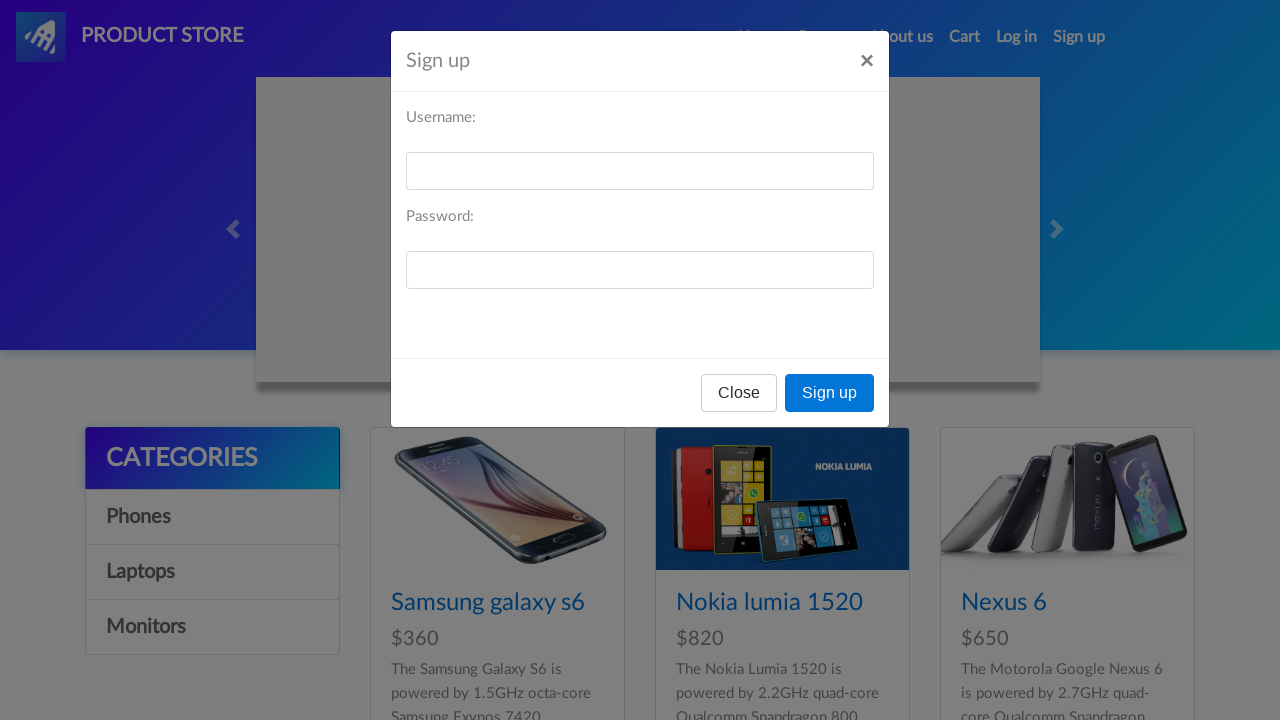

Clicked on username field at (640, 171) on #sign-username
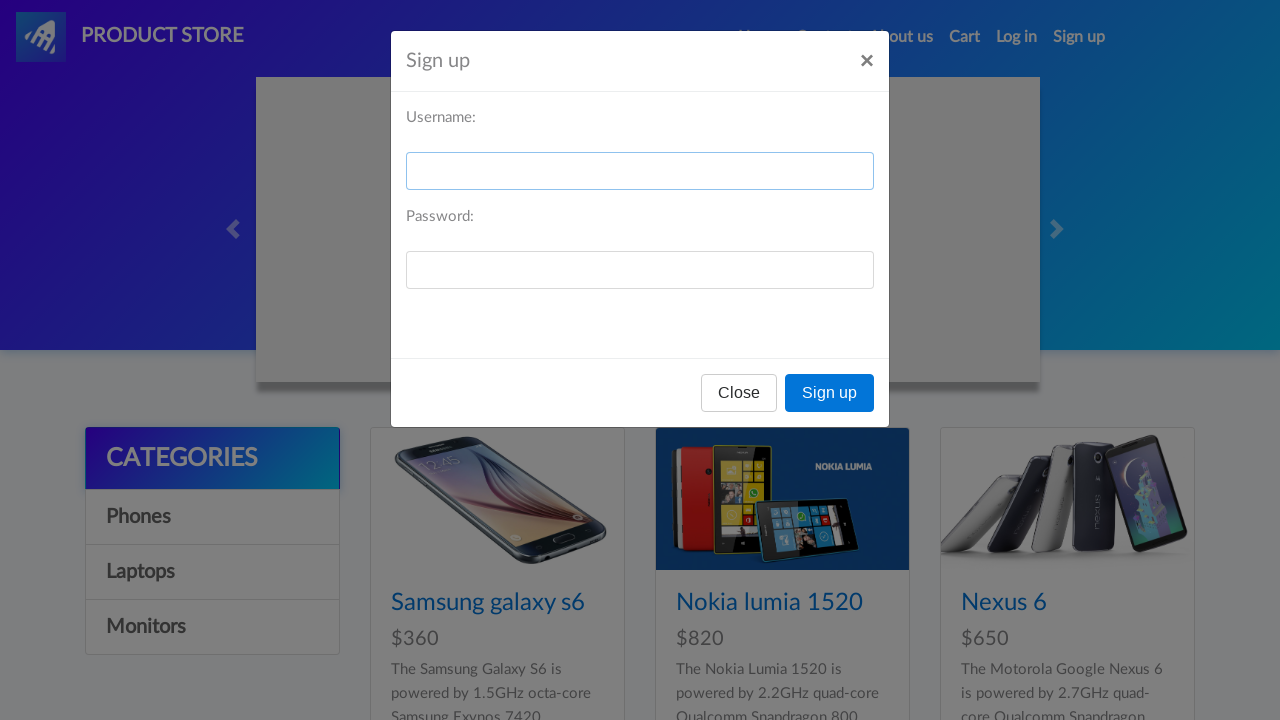

Filled username field with 'testuser7x9k2m' on #sign-username
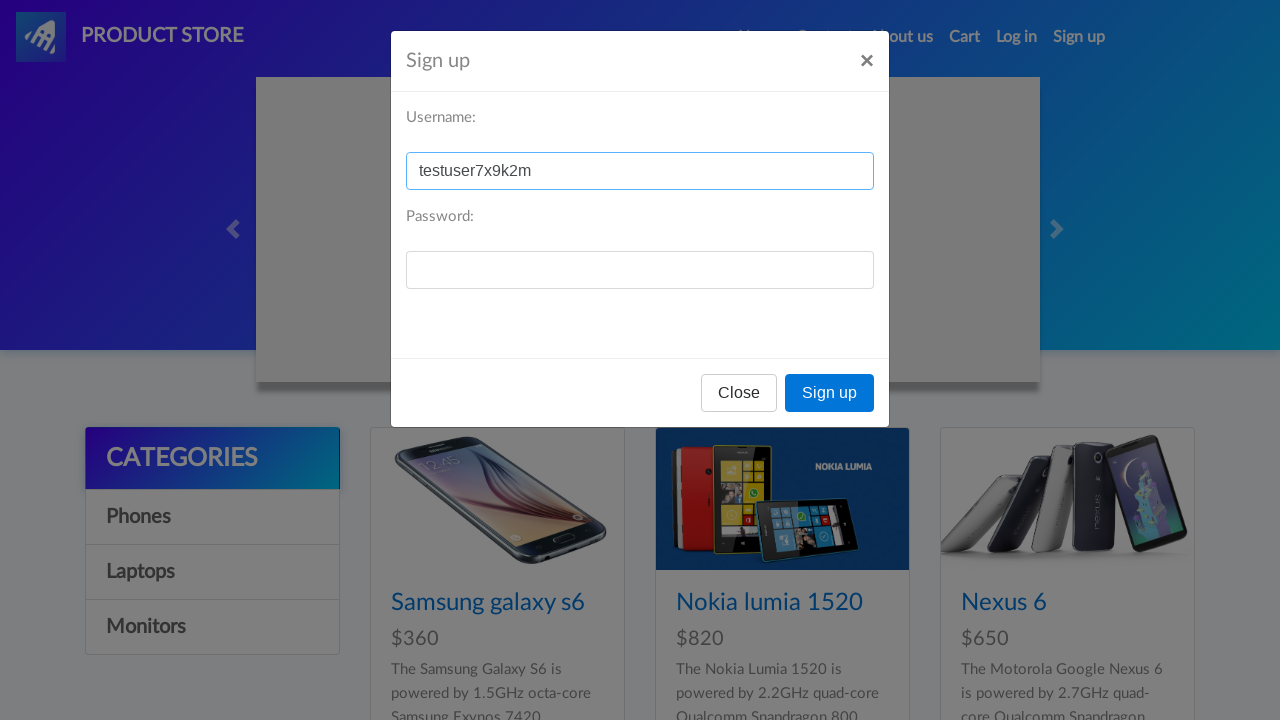

Clicked on password field at (640, 270) on #sign-password
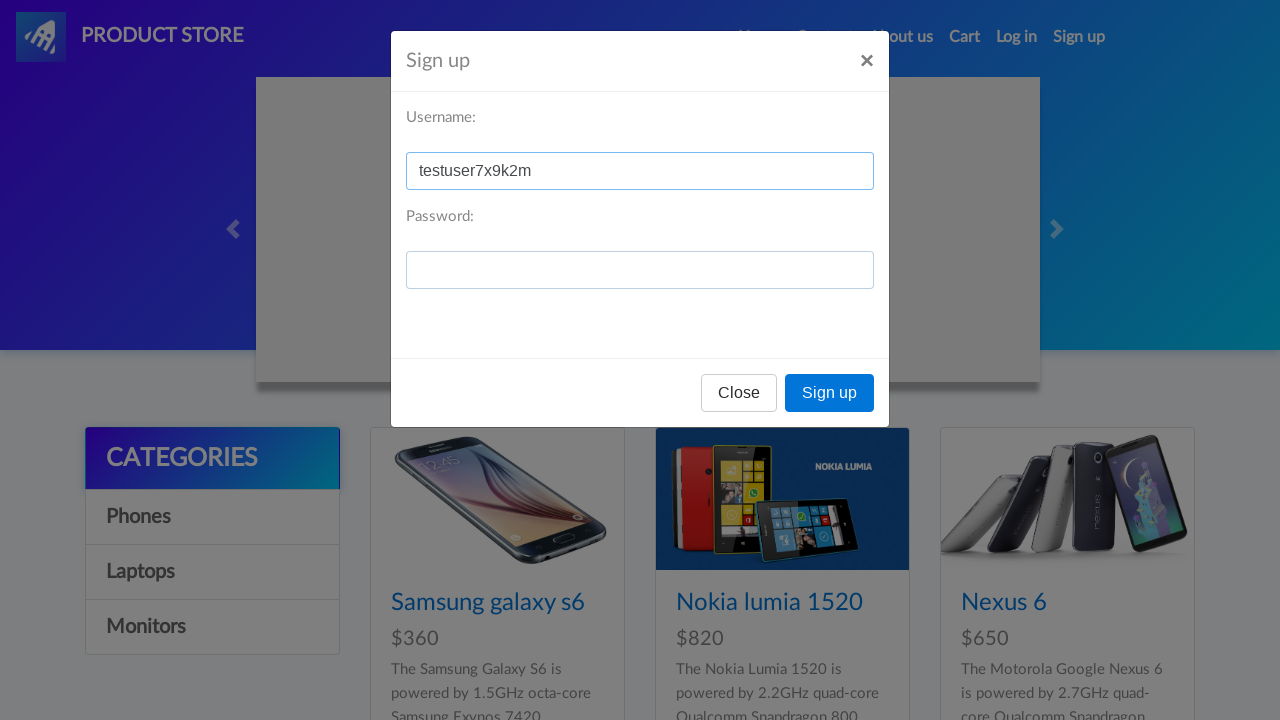

Filled password field with 'pass8n3jq5wp' on #sign-password
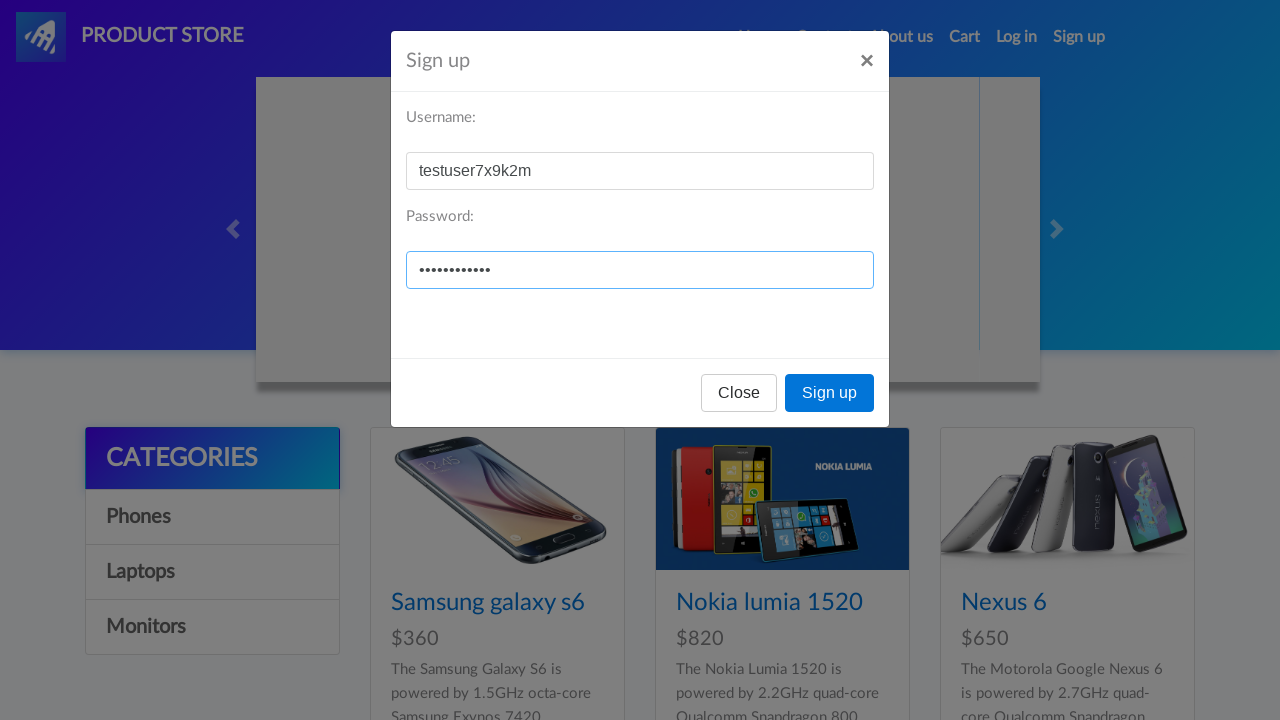

Clicked the Sign Up button to submit registration form at (830, 393) on xpath=//div[@id='signInModal']/div/div/div[3]/button[2]
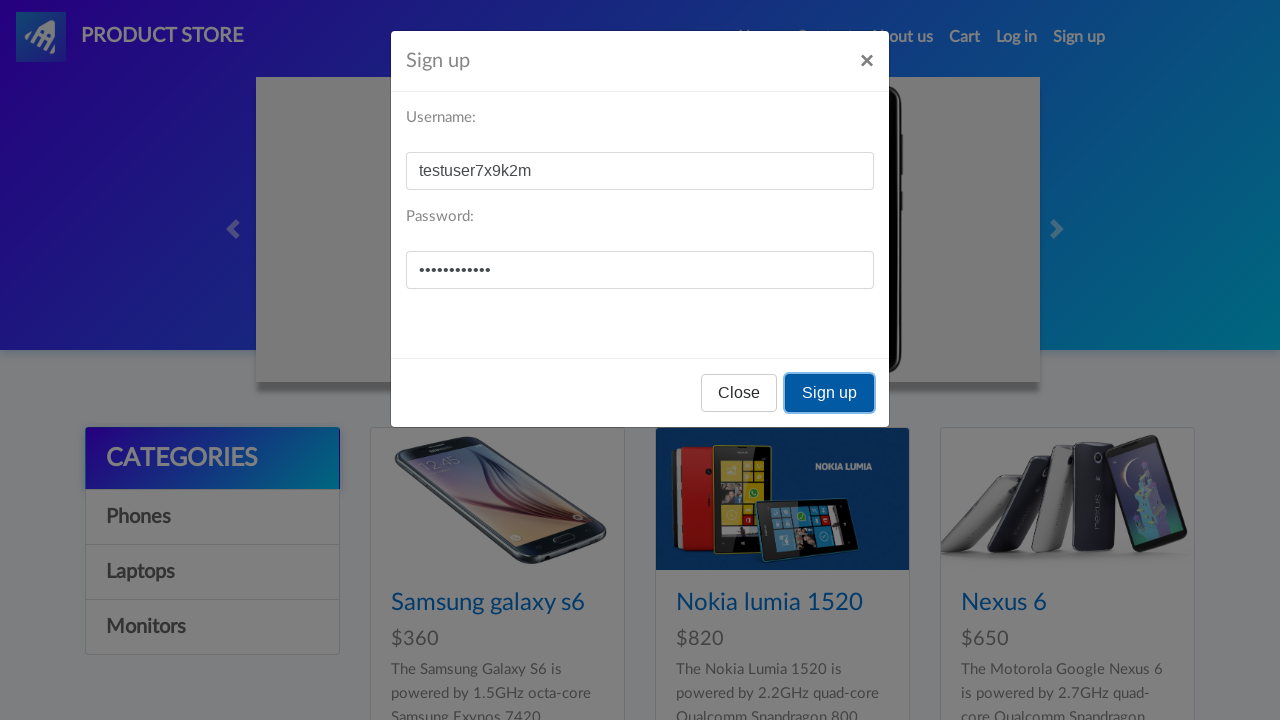

Waited for registration processing to complete
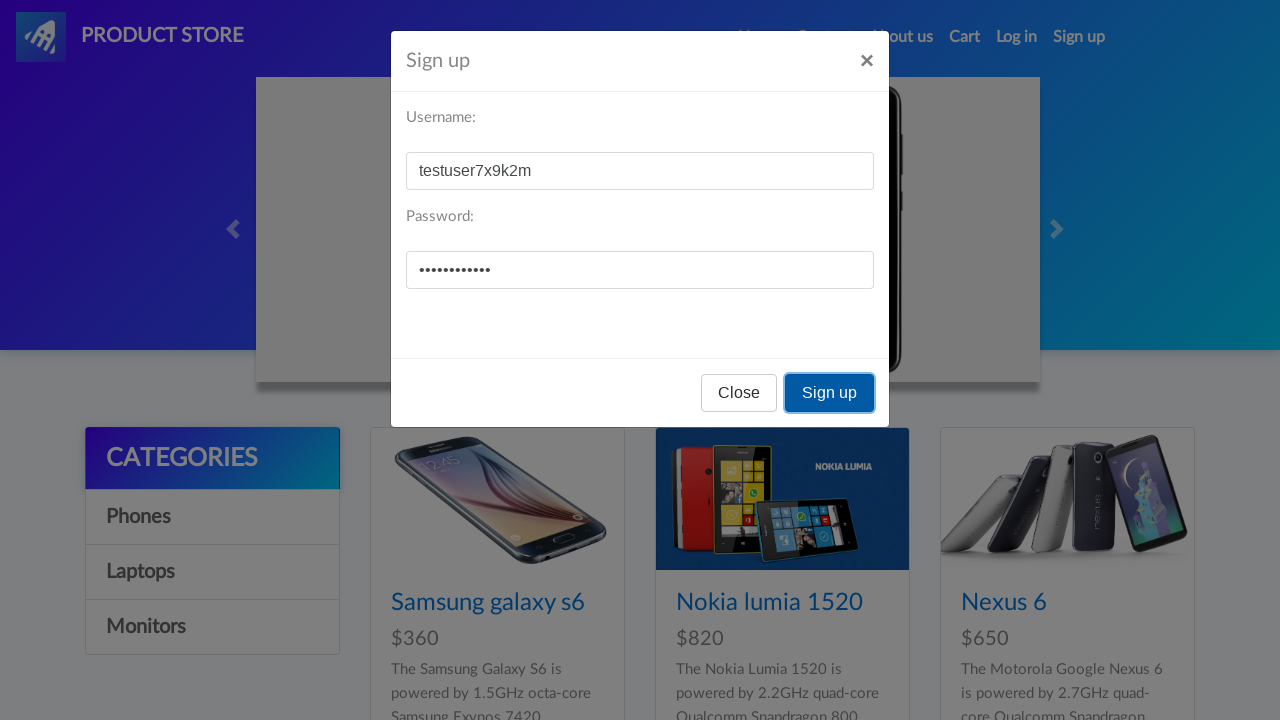

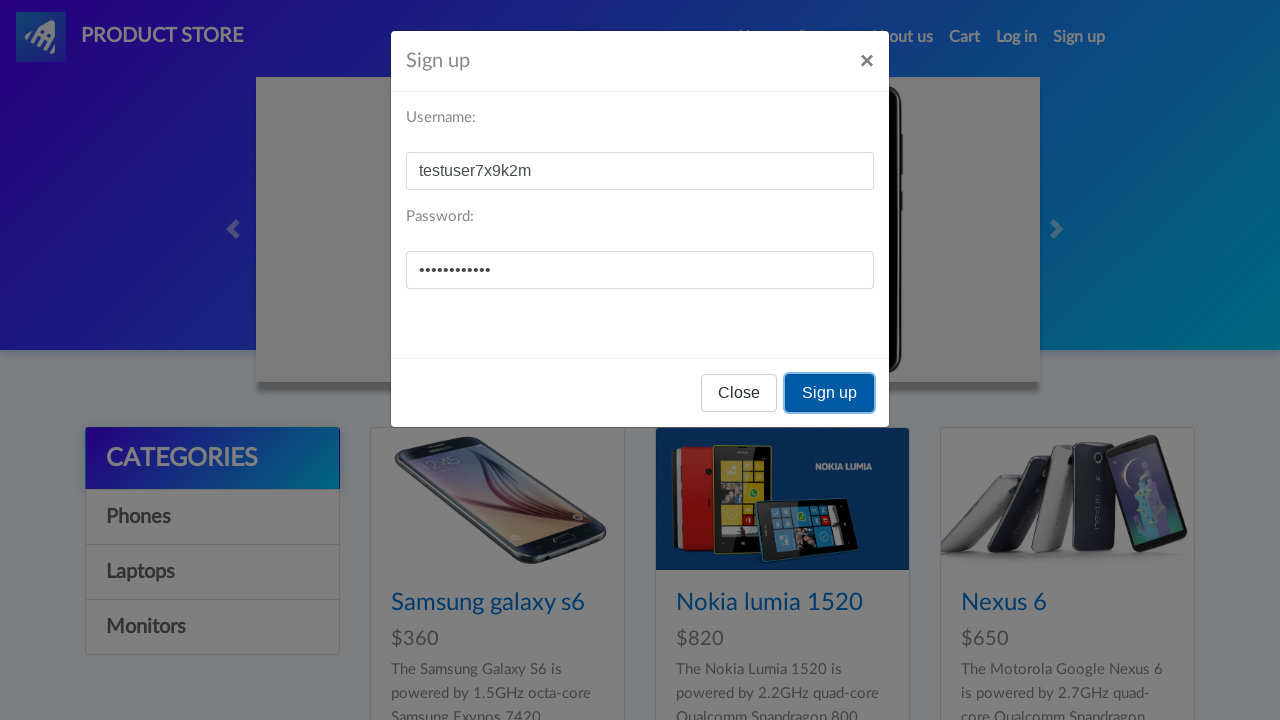